Tests an e-commerce shopping flow by searching for products, adding items to cart, proceeding to checkout, applying a promo code, and placing an order

Starting URL: https://rahulshettyacademy.com/seleniumPractise/#/

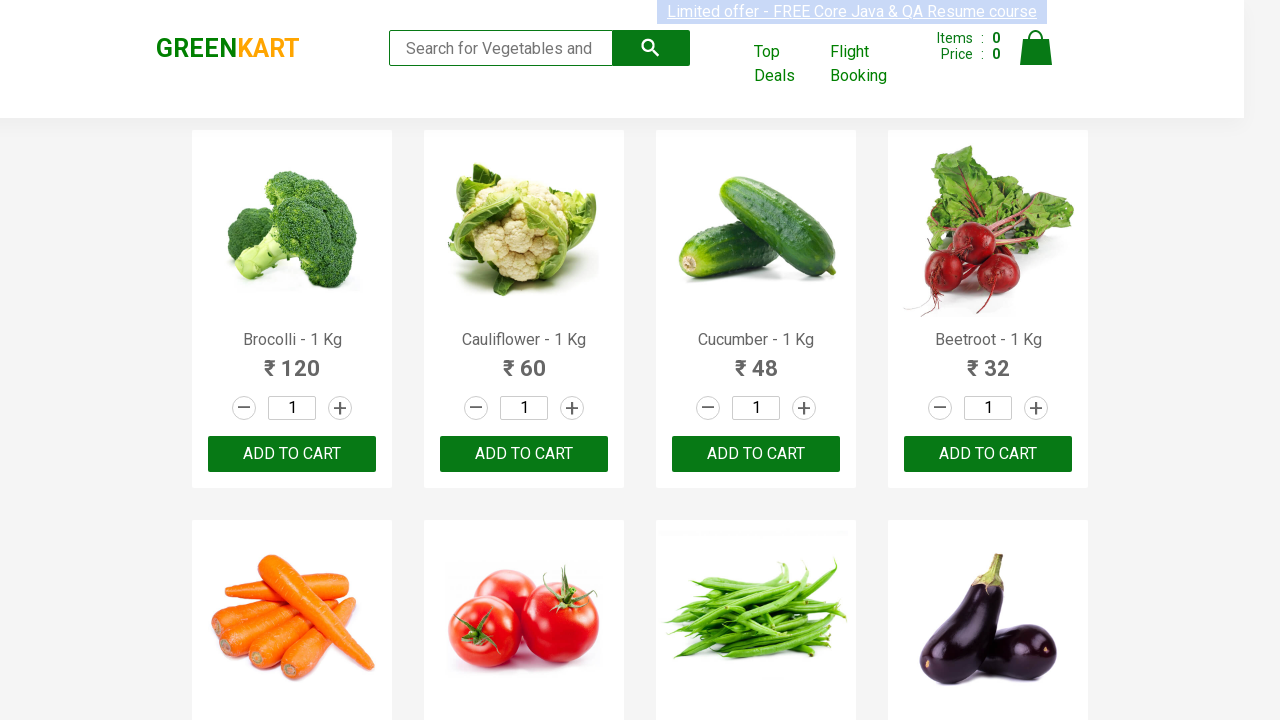

Filled search field with 'al' to filter products on .search-keyword
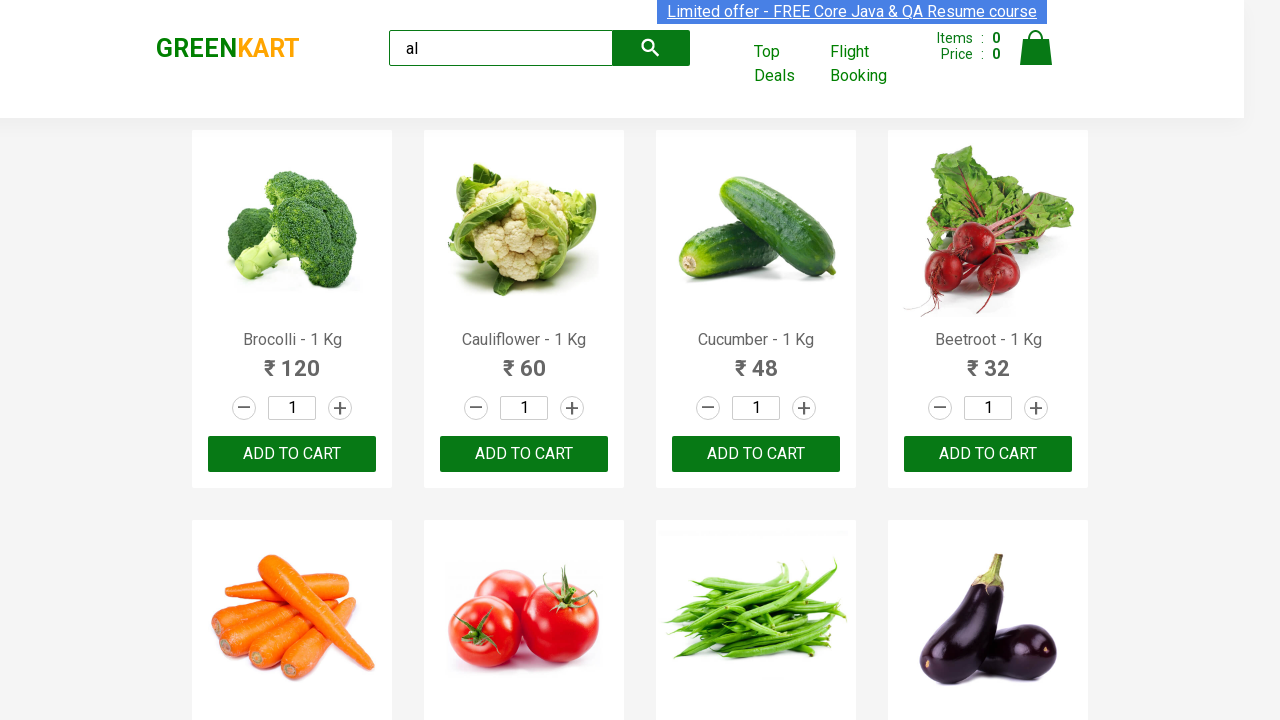

Waited for search results to filter
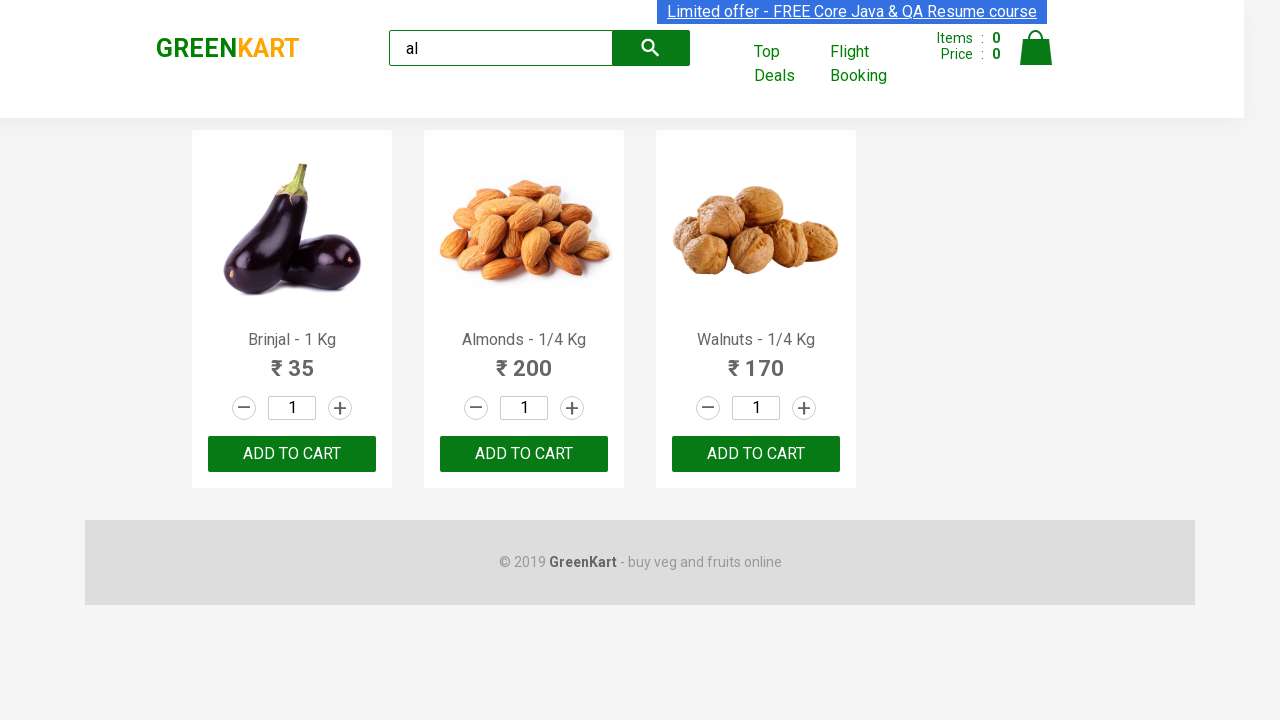

Found 3 'Add to Cart' buttons
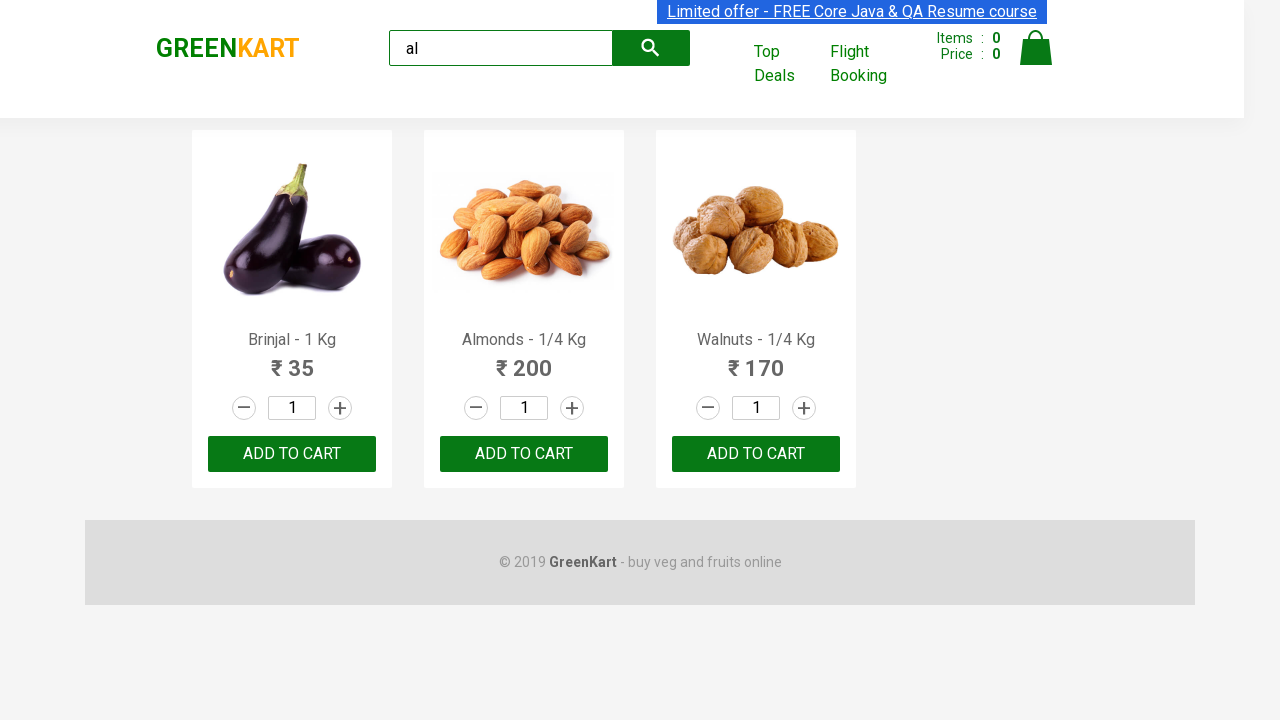

Clicked 'Add to Cart' button 1 of 3 at (292, 454) on xpath=//div[@class='product-action']/button >> nth=0
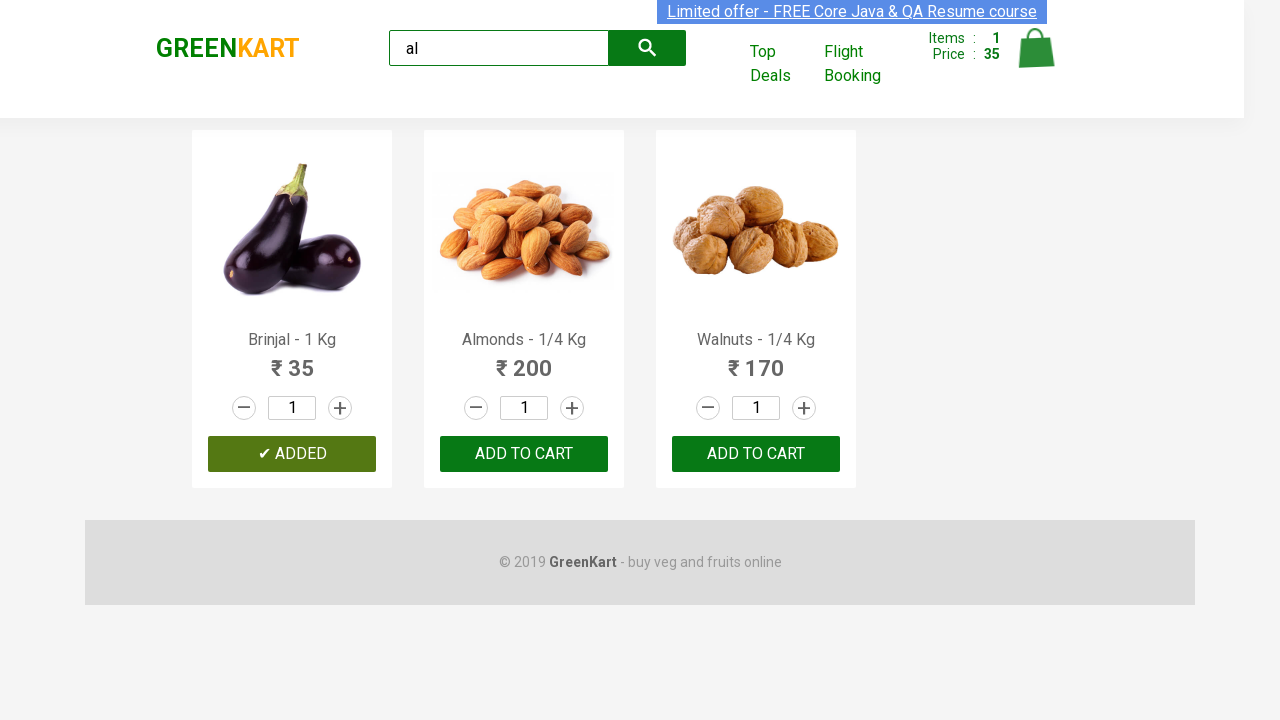

Clicked 'Add to Cart' button 2 of 3 at (524, 454) on xpath=//div[@class='product-action']/button >> nth=1
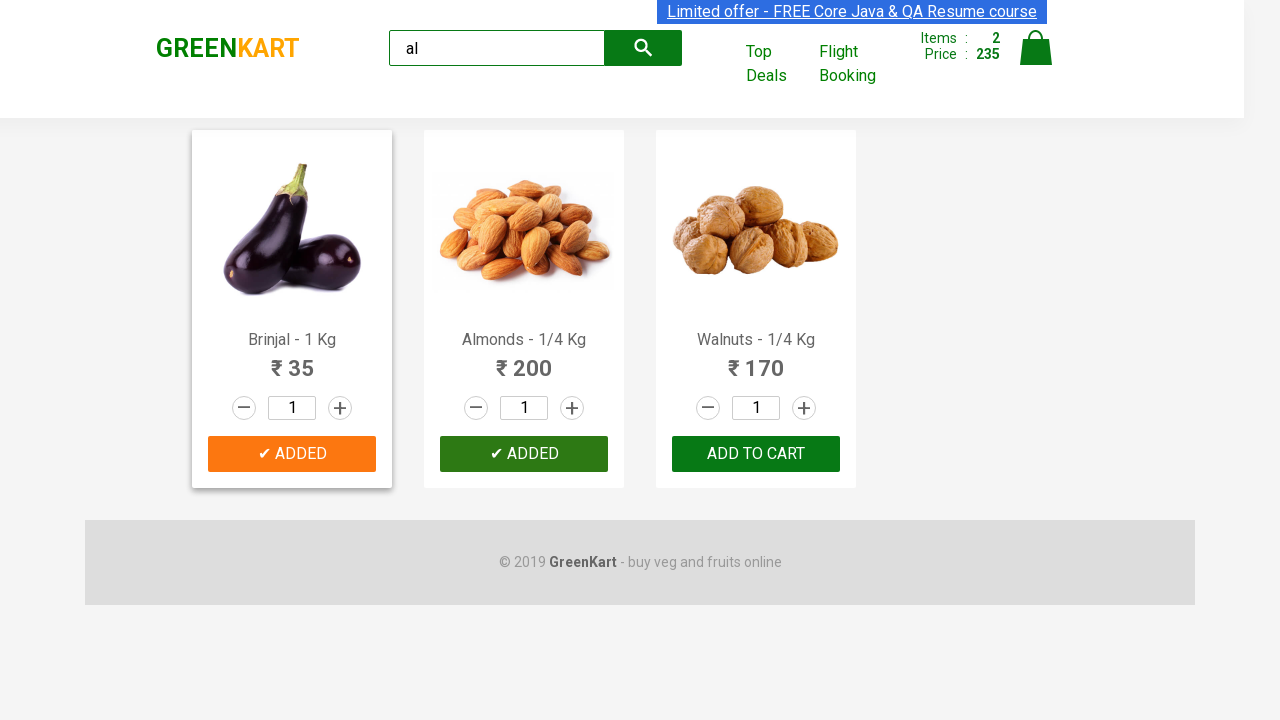

Clicked 'Add to Cart' button 3 of 3 at (756, 454) on xpath=//div[@class='product-action']/button >> nth=2
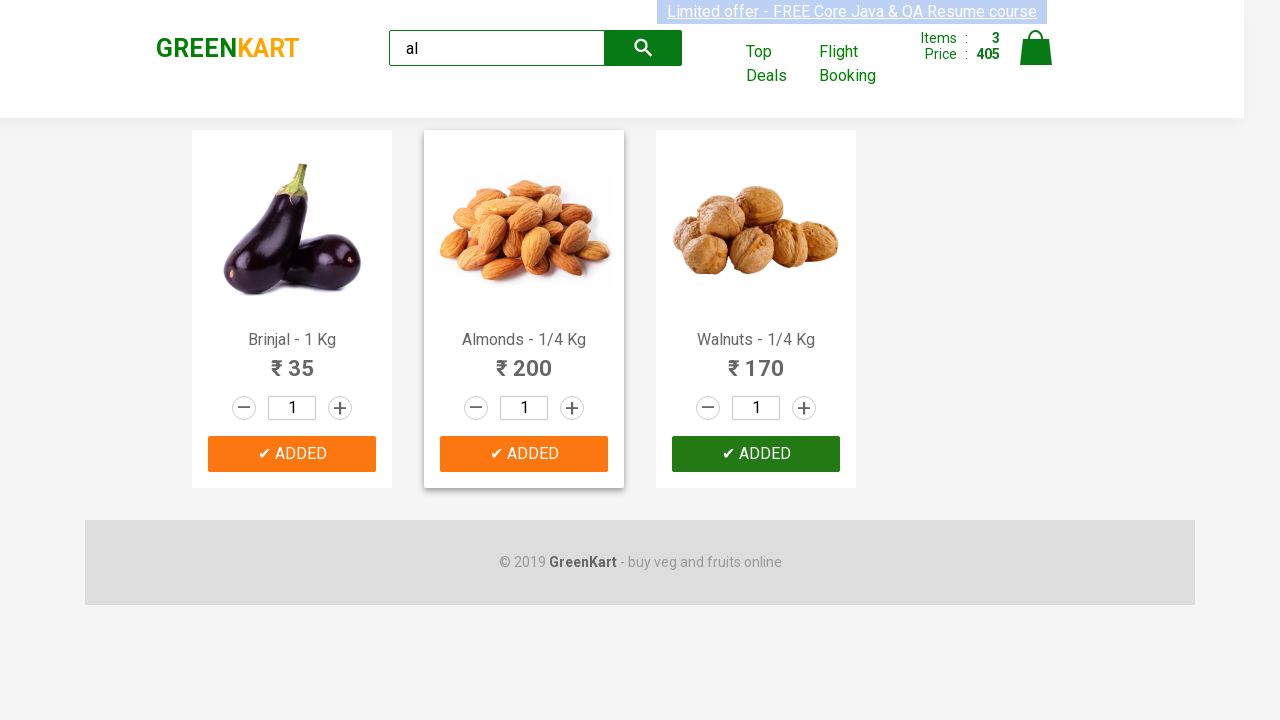

Clicked on cart icon to view shopping cart at (1036, 48) on xpath=//img[@alt='Cart']
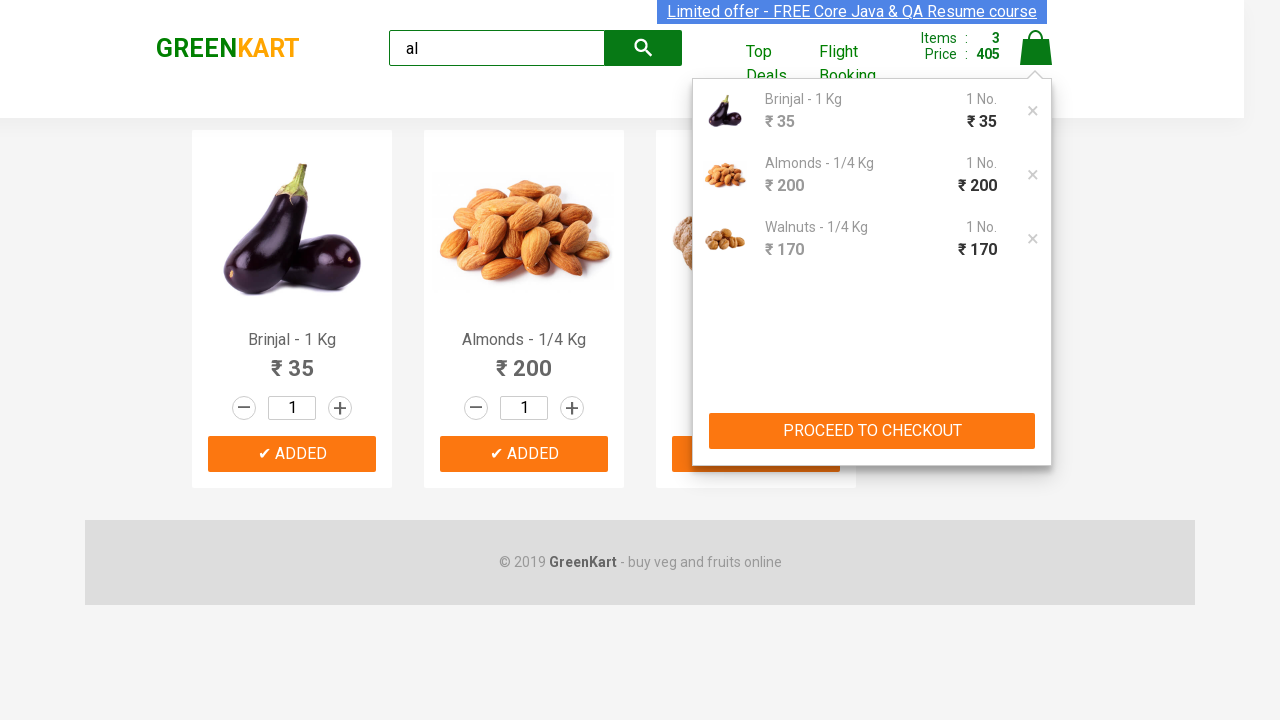

Clicked 'PROCEED TO CHECKOUT' button at (872, 431) on xpath=//button[text()='PROCEED TO CHECKOUT']
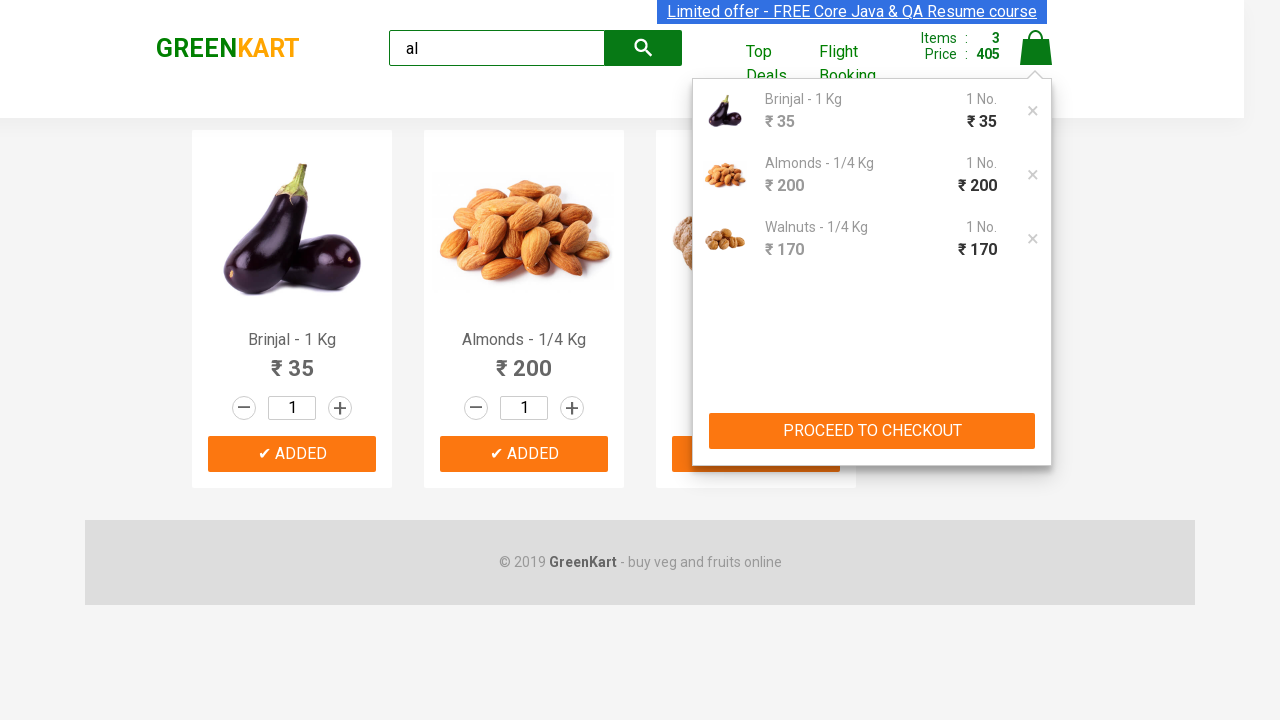

Promo code input field became visible
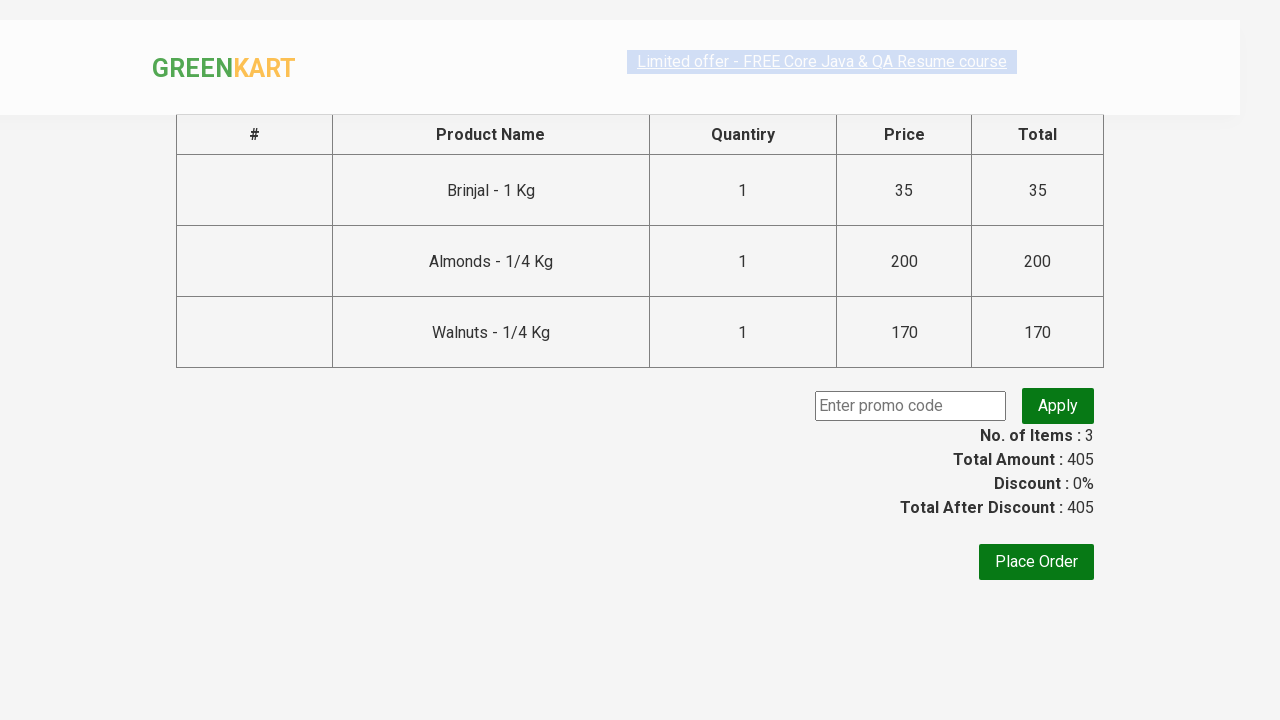

Entered promo code 'rahulshettyacademy' on .promoCode
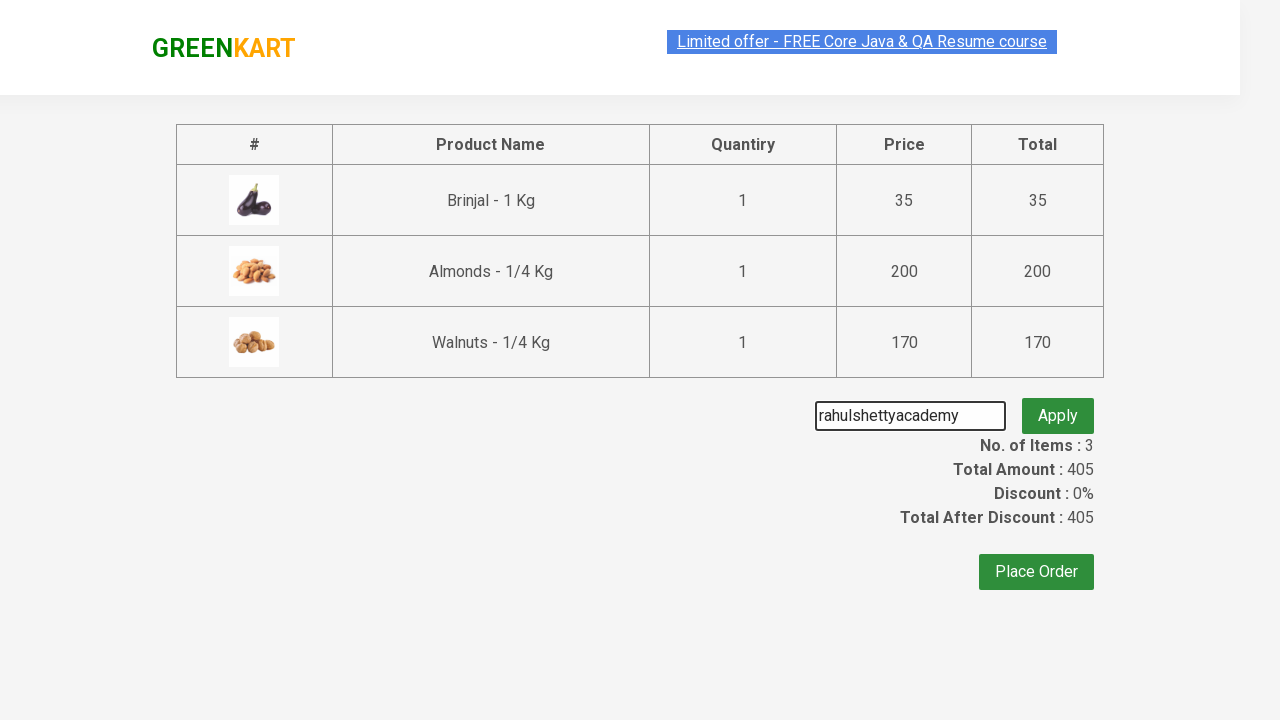

Clicked 'Apply' button to validate promo code at (1058, 406) on .promoBtn
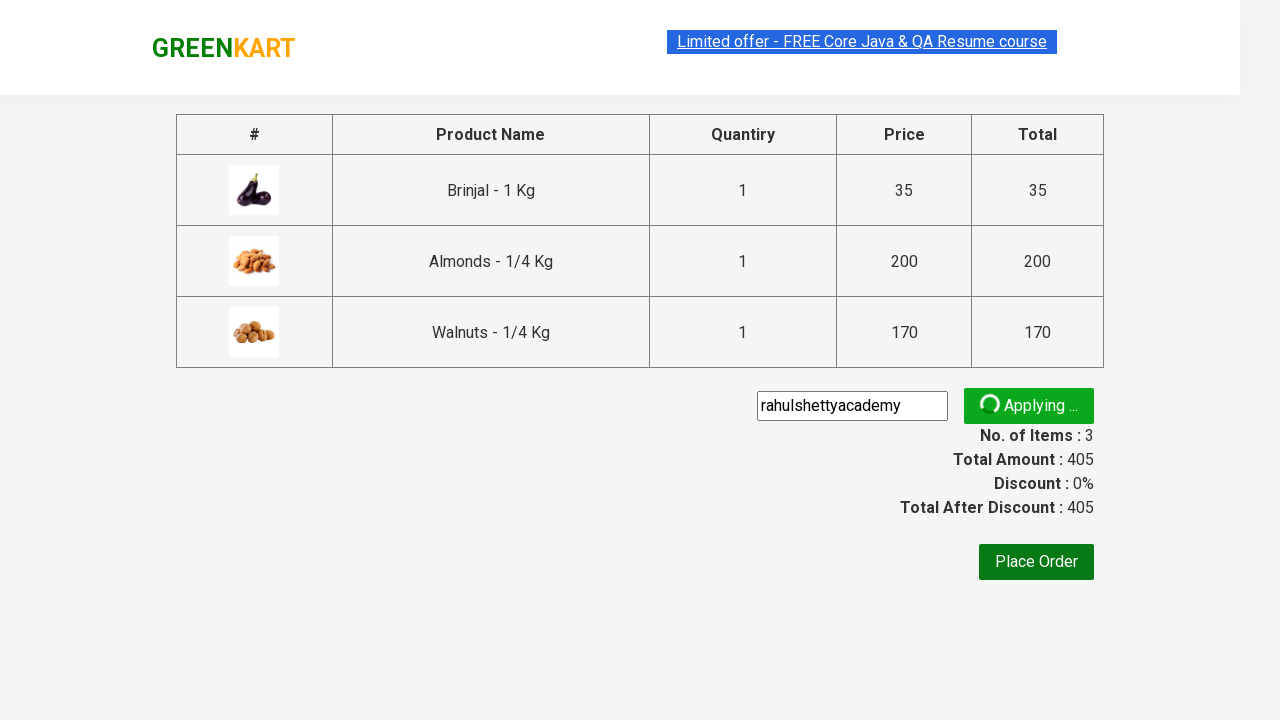

Promo code was successfully applied
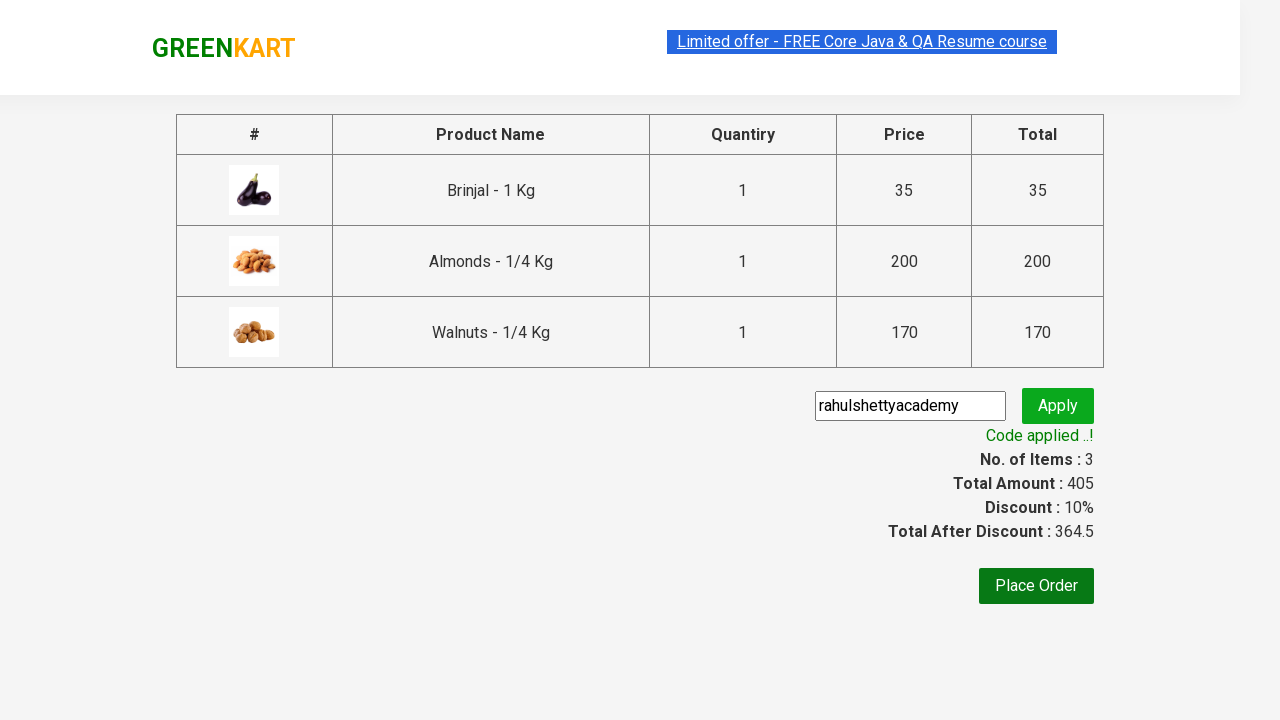

Clicked 'Place Order' button to complete purchase at (1036, 586) on xpath=//button[text()='Place Order']
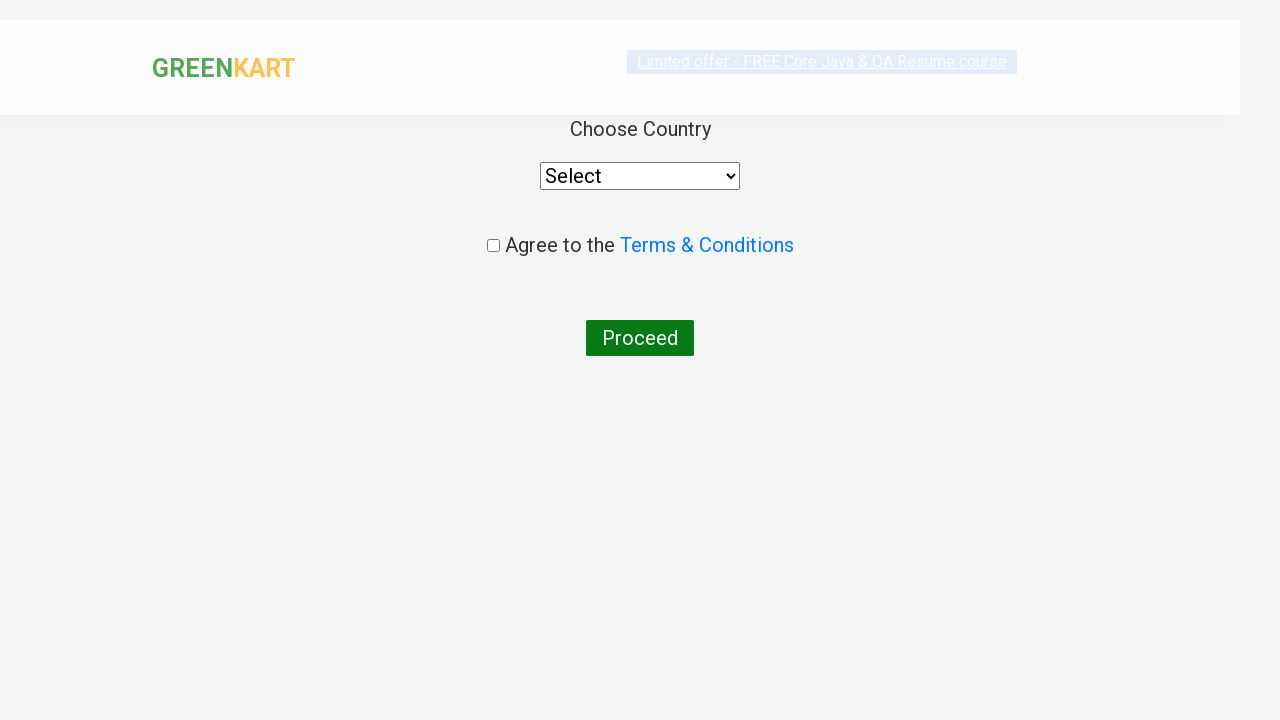

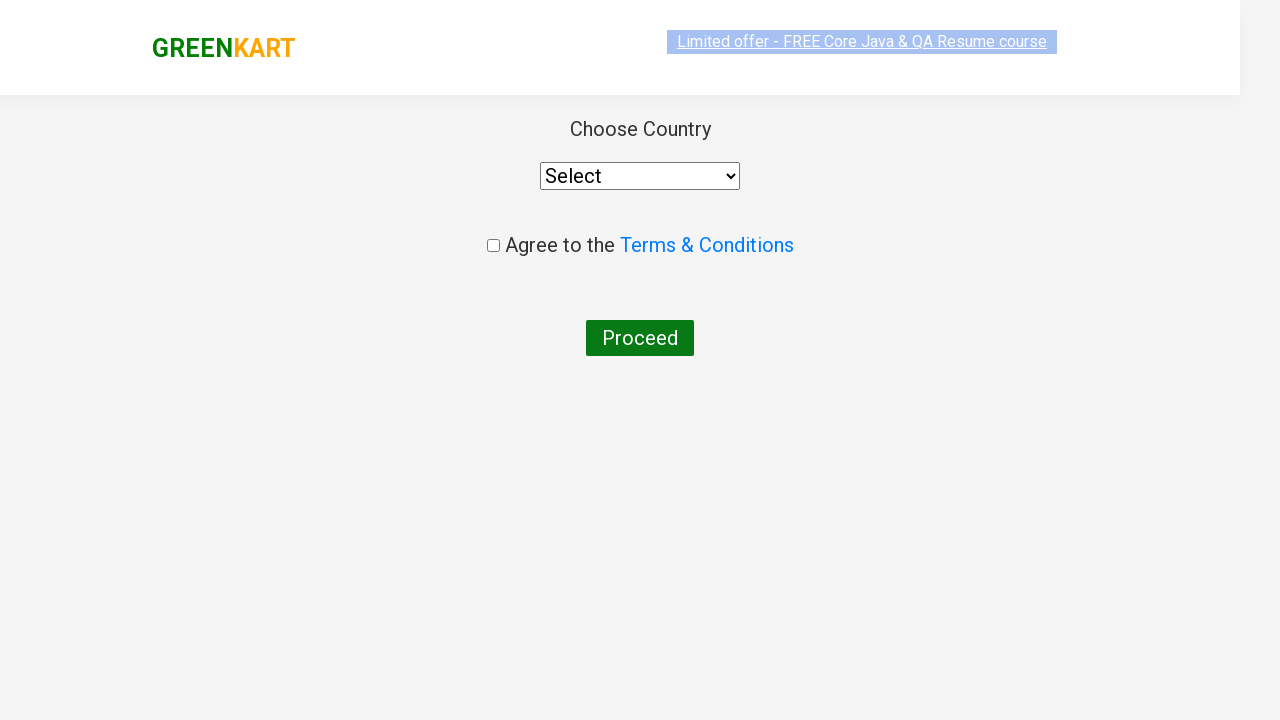